Navigates to the Rahul Shetty Academy client page and maximizes the browser window. This is a minimal test that primarily verifies the page loads successfully.

Starting URL: https://rahulshettyacademy.com/client

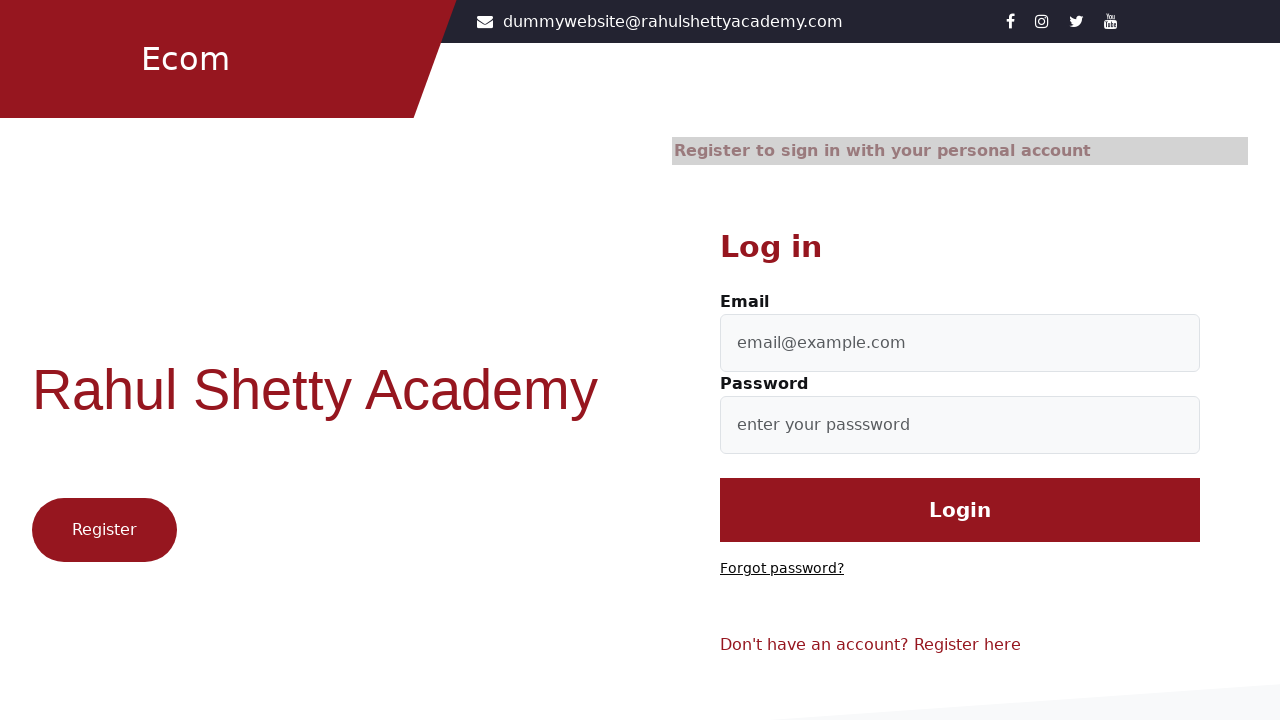

Navigated to Rahul Shetty Academy client page
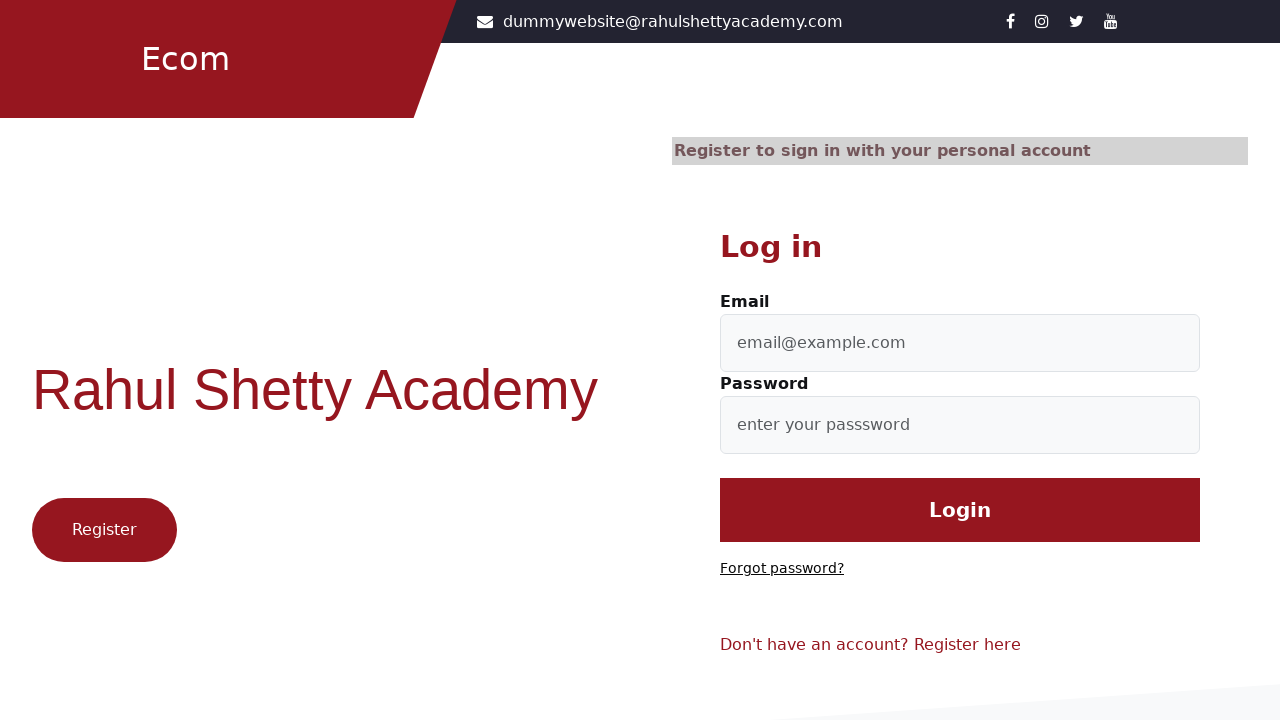

Set viewport size to 1920x1080 to maximize browser window
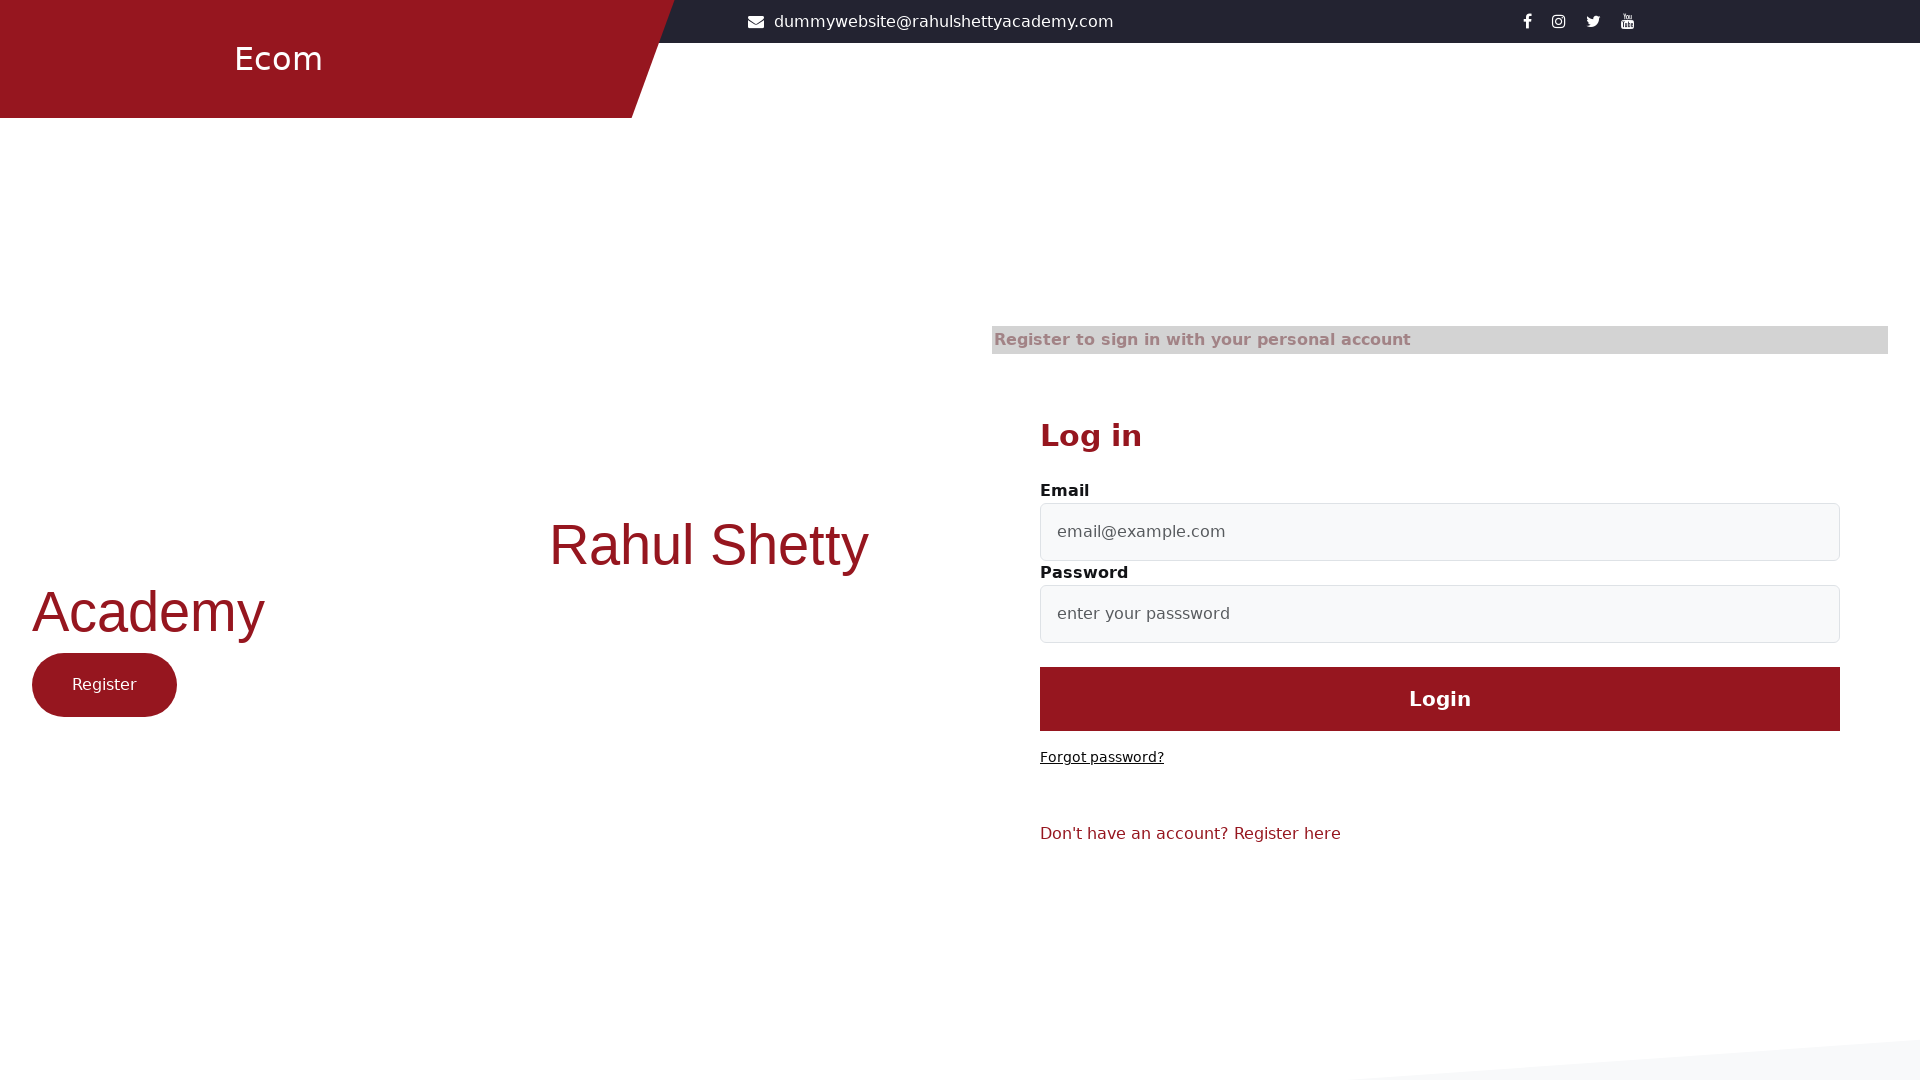

Page loaded successfully - DOM content ready
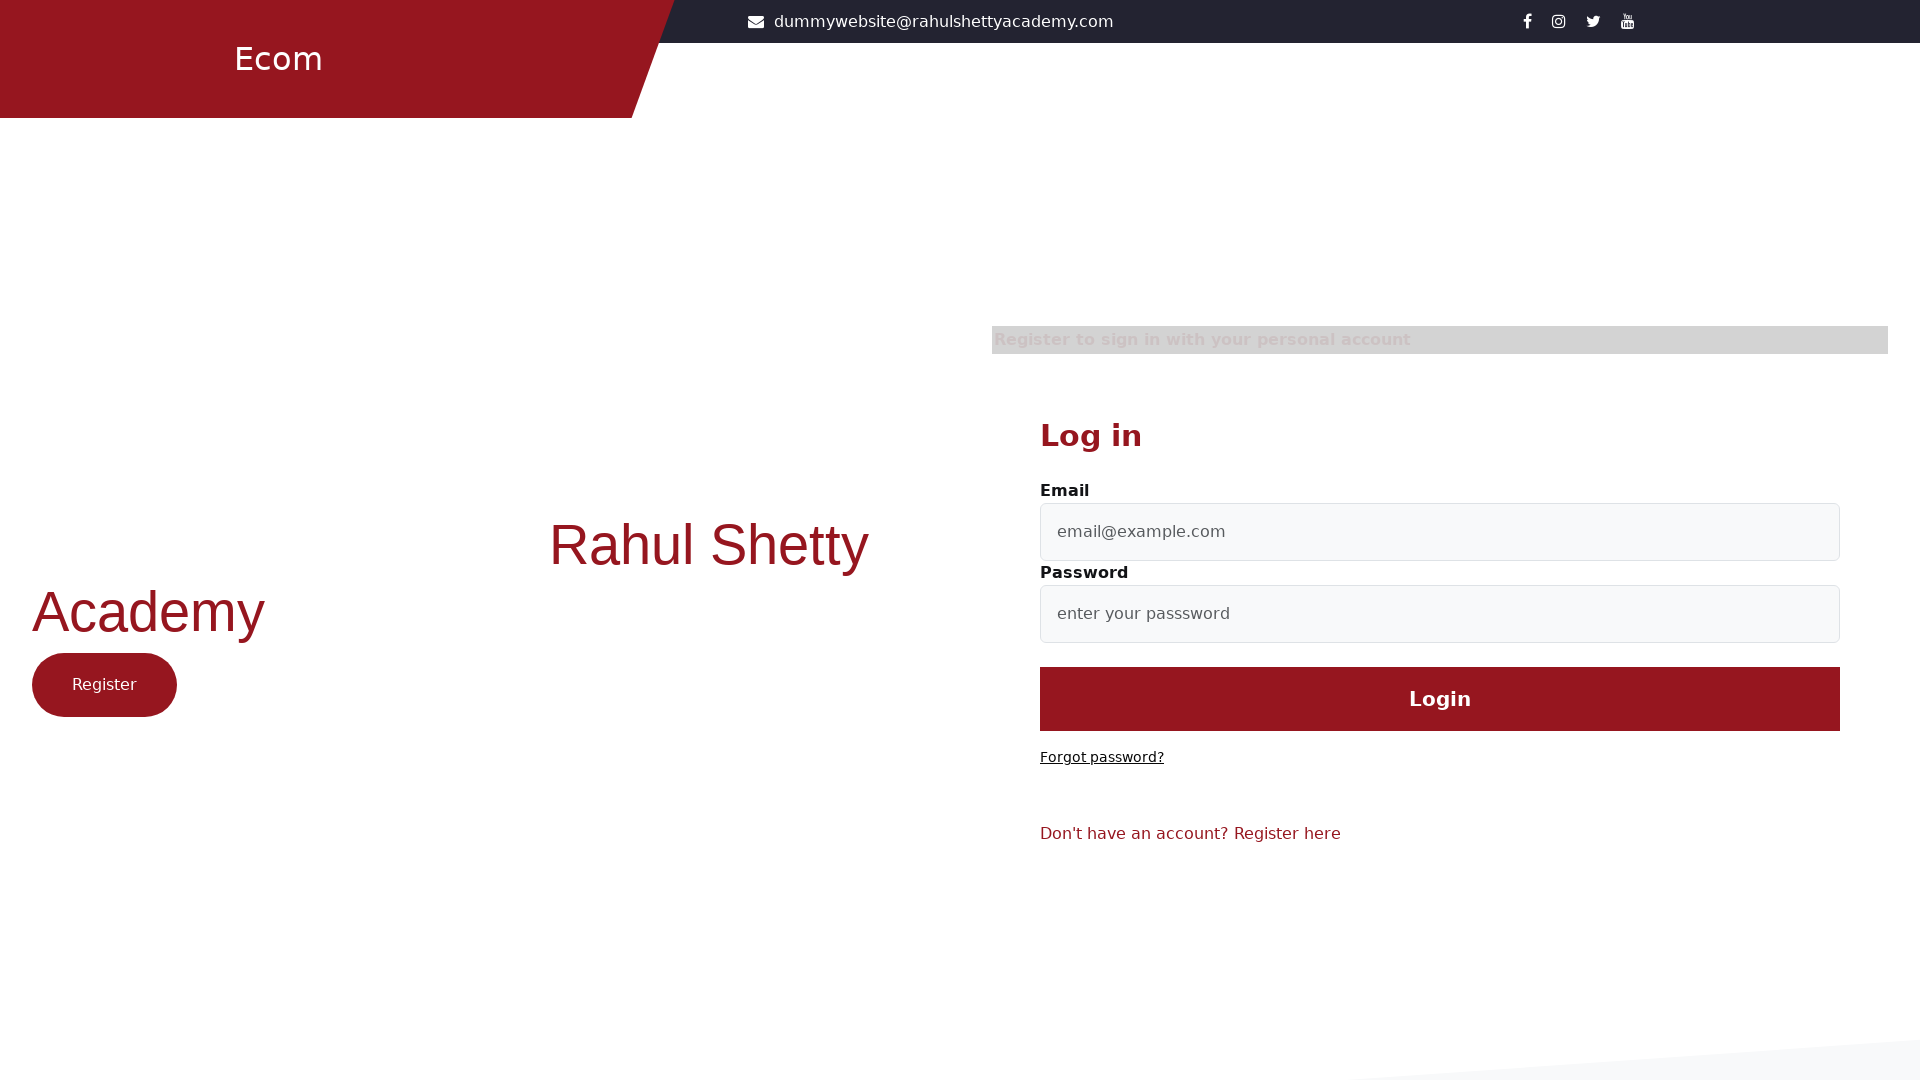

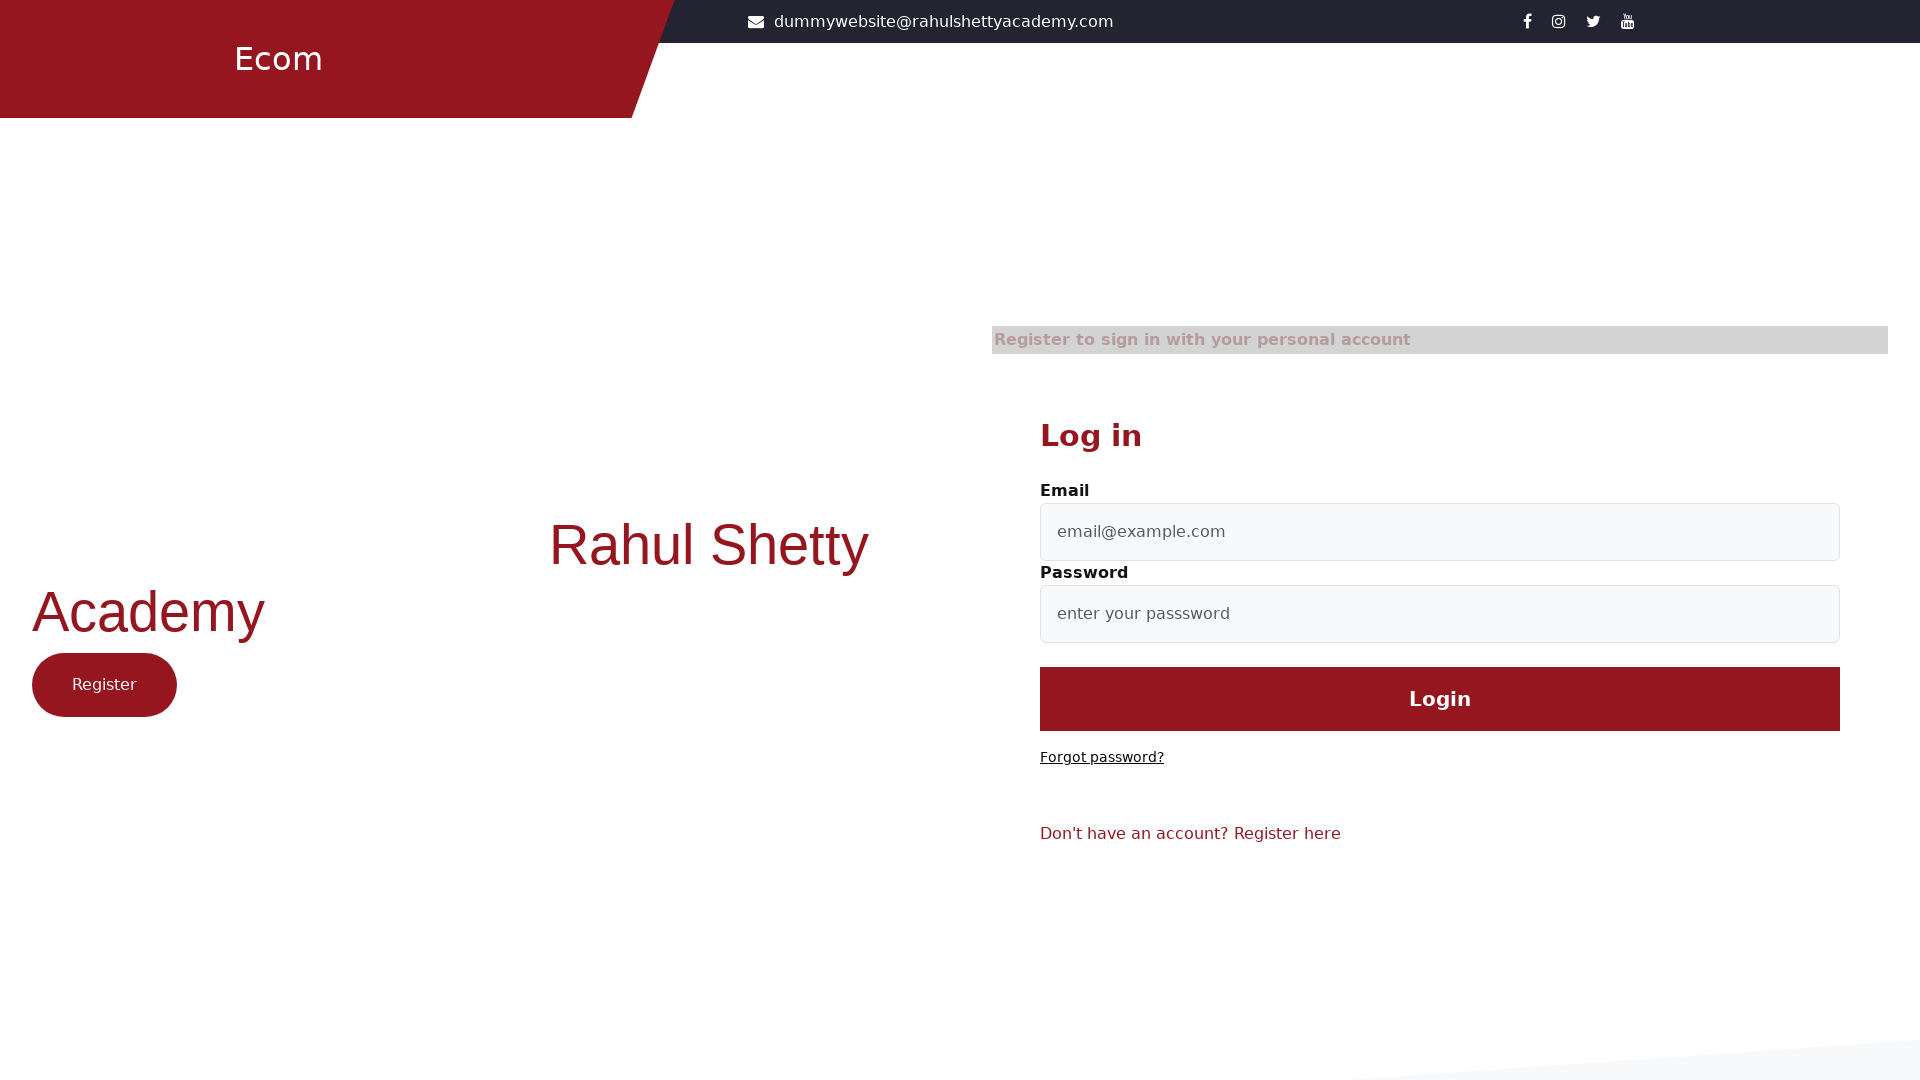